Navigates through the-internet.herokuapp.com to the Shifting Content menu example and counts the number of menu elements

Starting URL: https://the-internet.herokuapp.com/

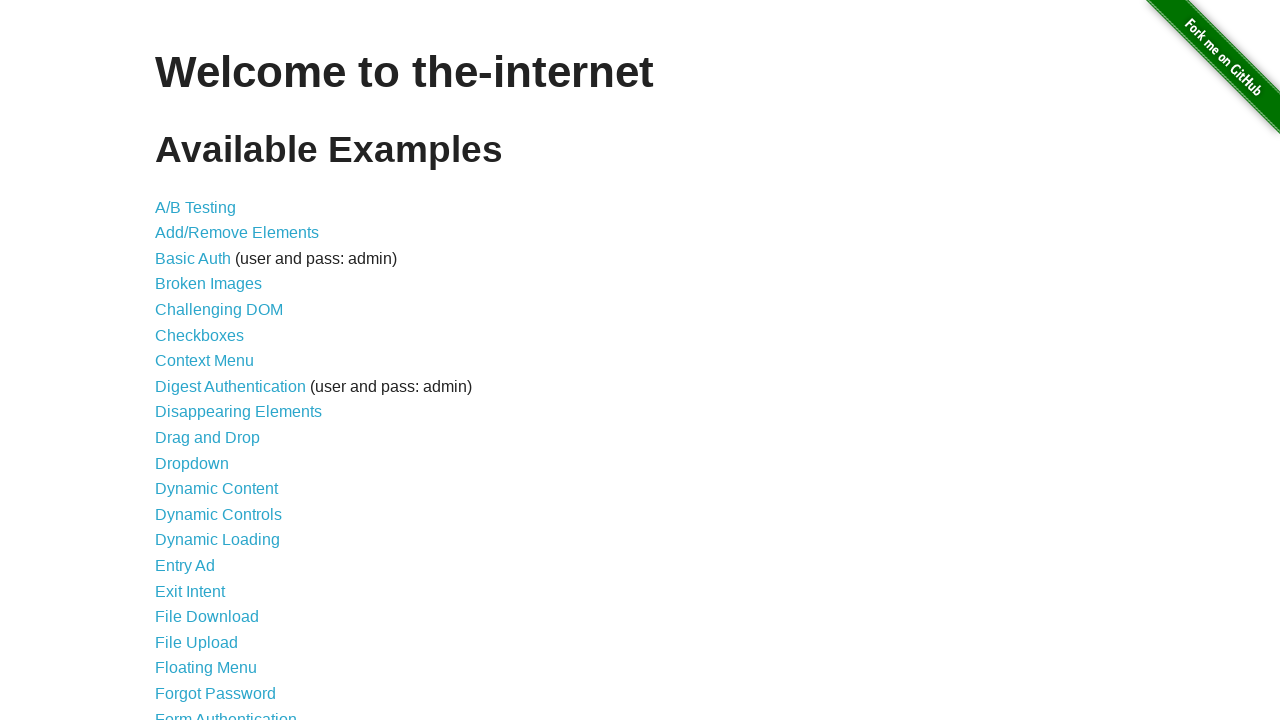

Navigated to the-internet.herokuapp.com homepage
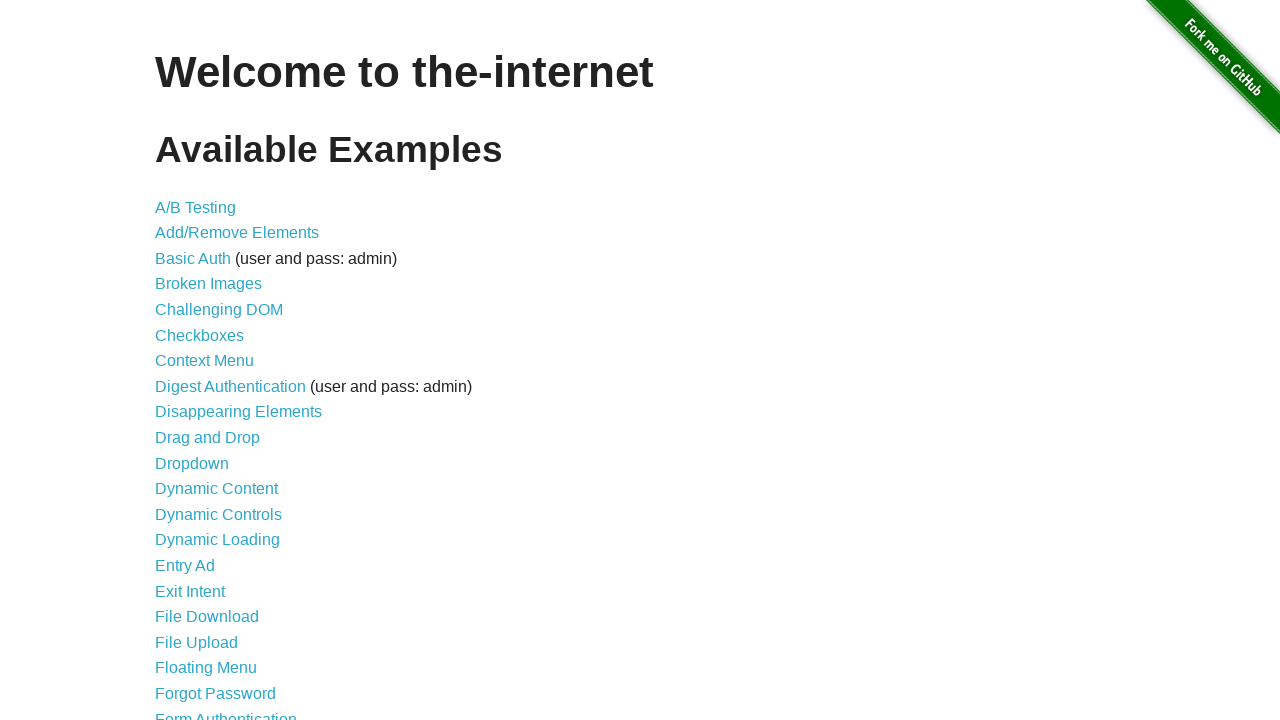

Clicked on 'Shifting Content' link at (212, 523) on text=Shifting Content
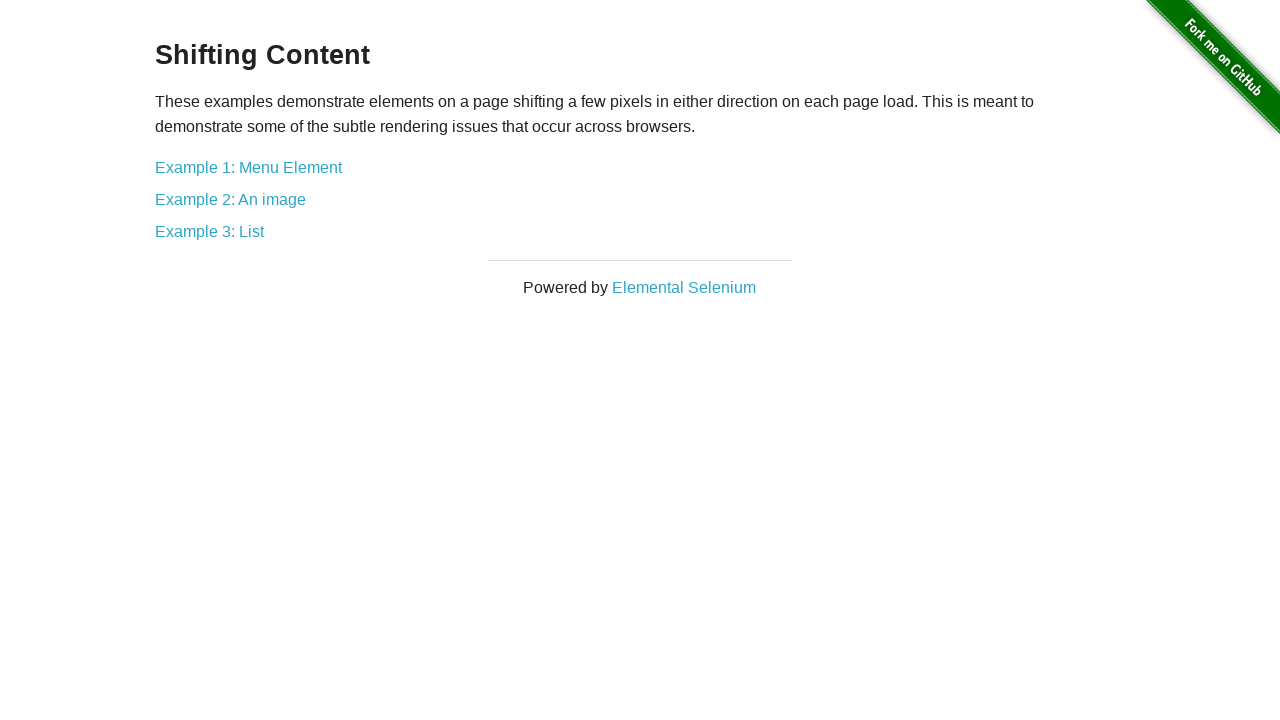

Clicked on 'Example 1: Menu Element' link at (248, 167) on text=Example 1: Menu Element
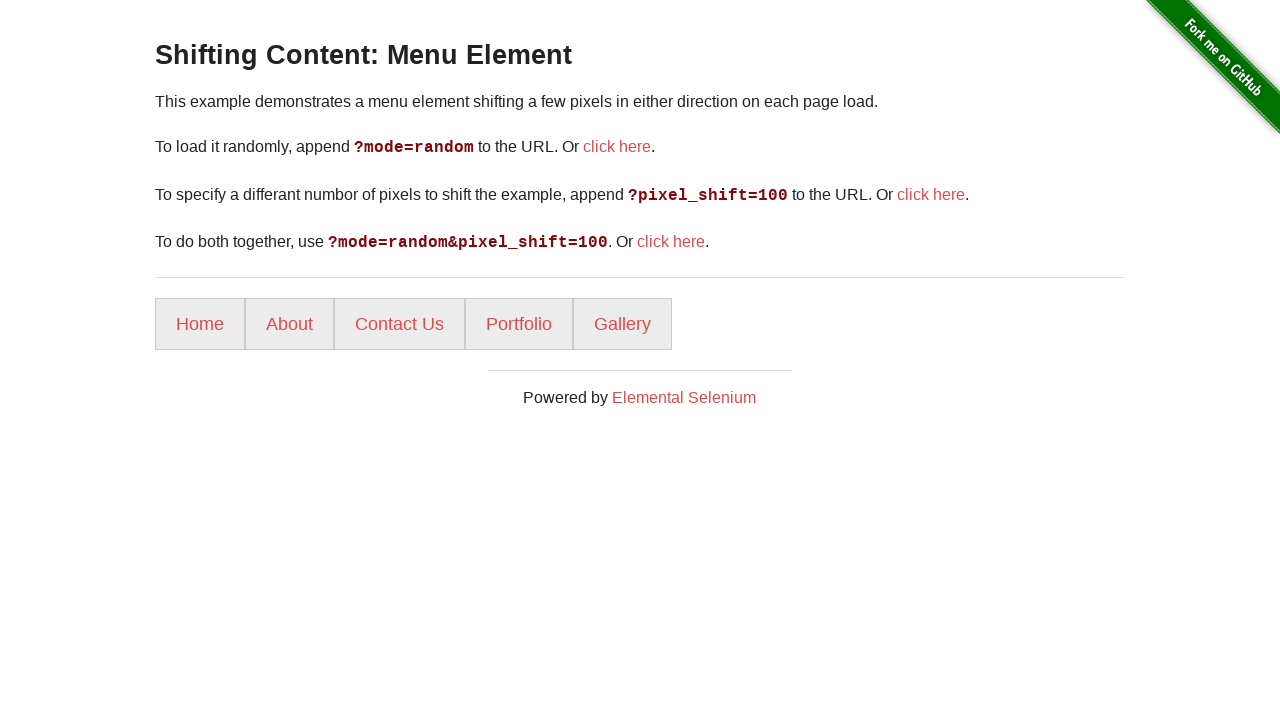

Menu items loaded and visible
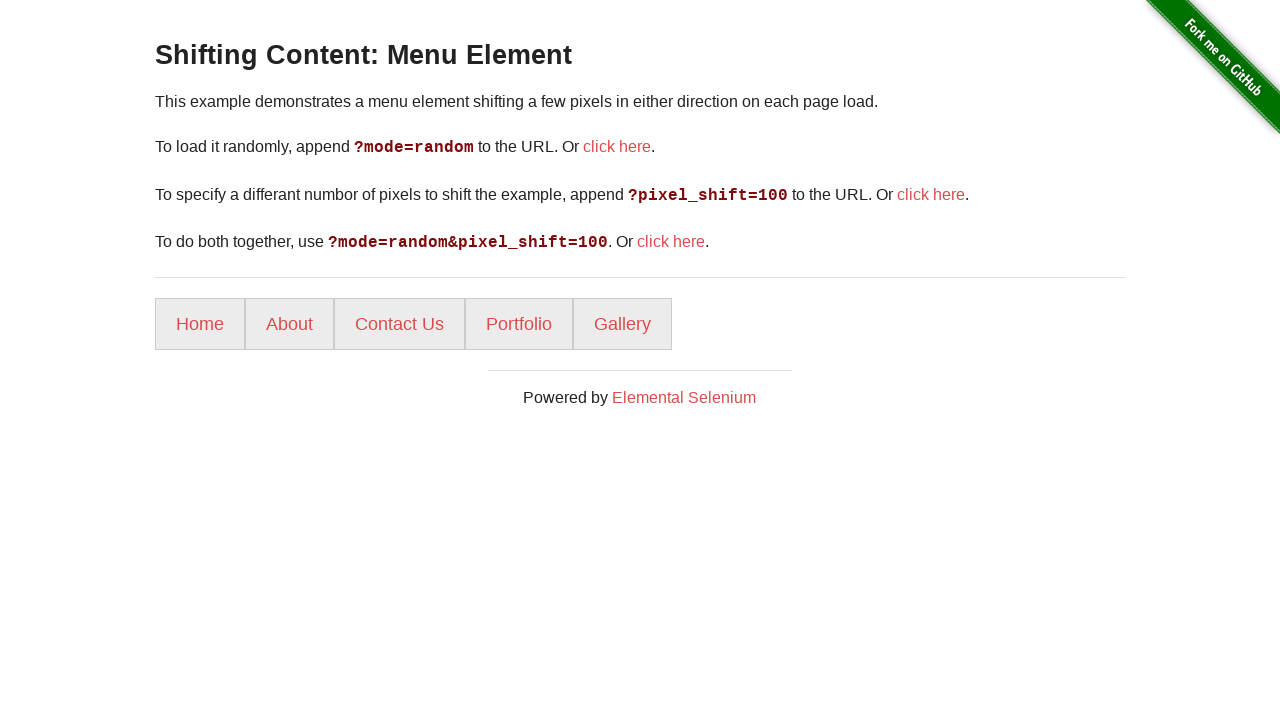

Retrieved all menu items - count: 5
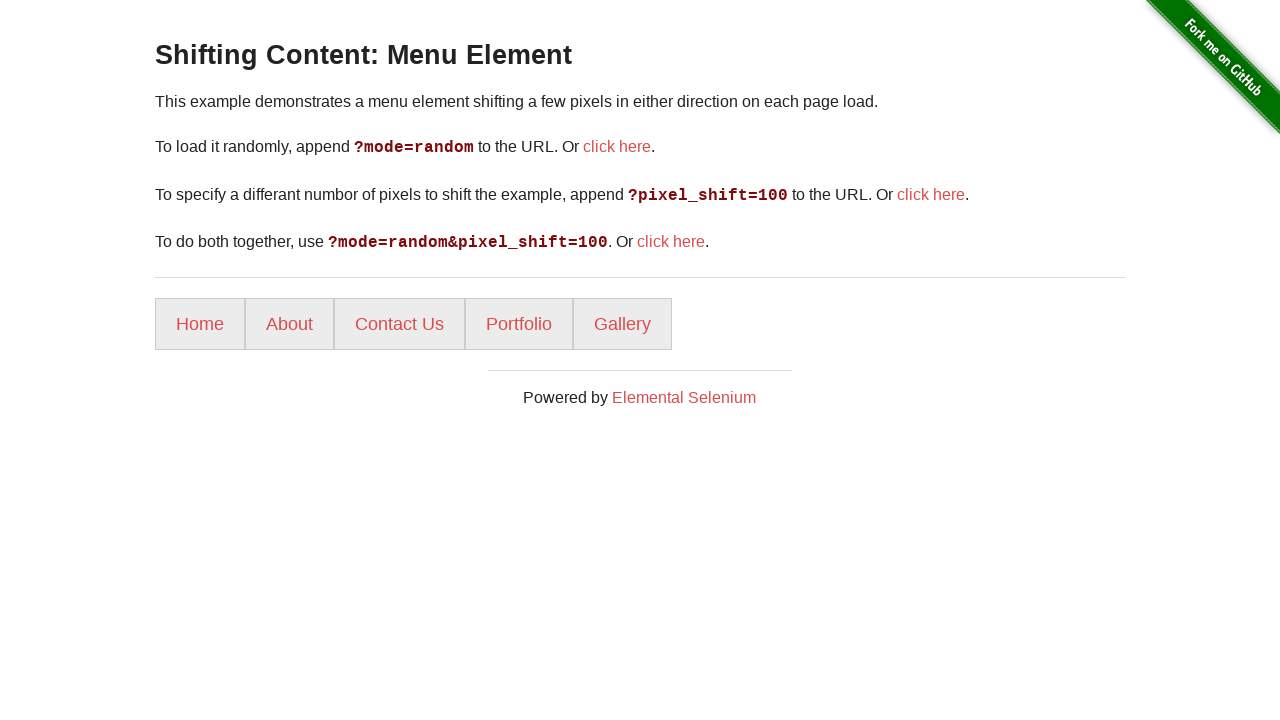

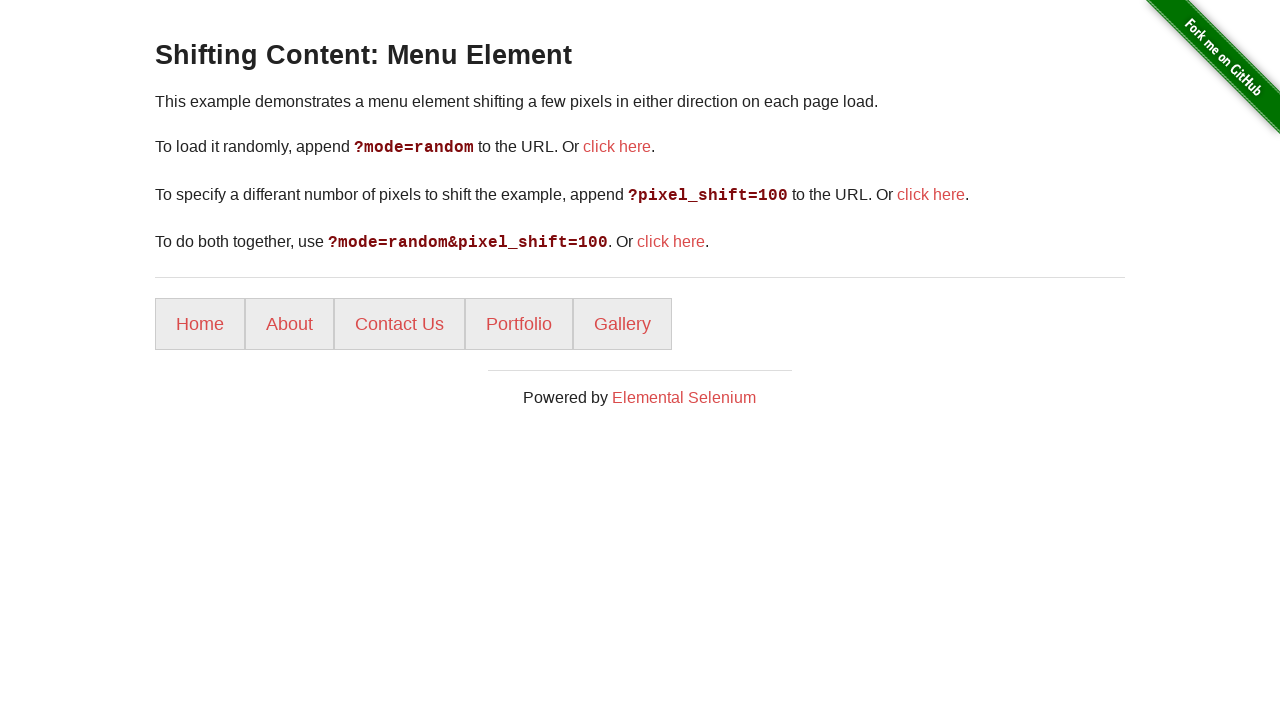